Tests the Angular calculator demo by entering a value in the first input field

Starting URL: https://juliemr.github.io/protractor-demo/

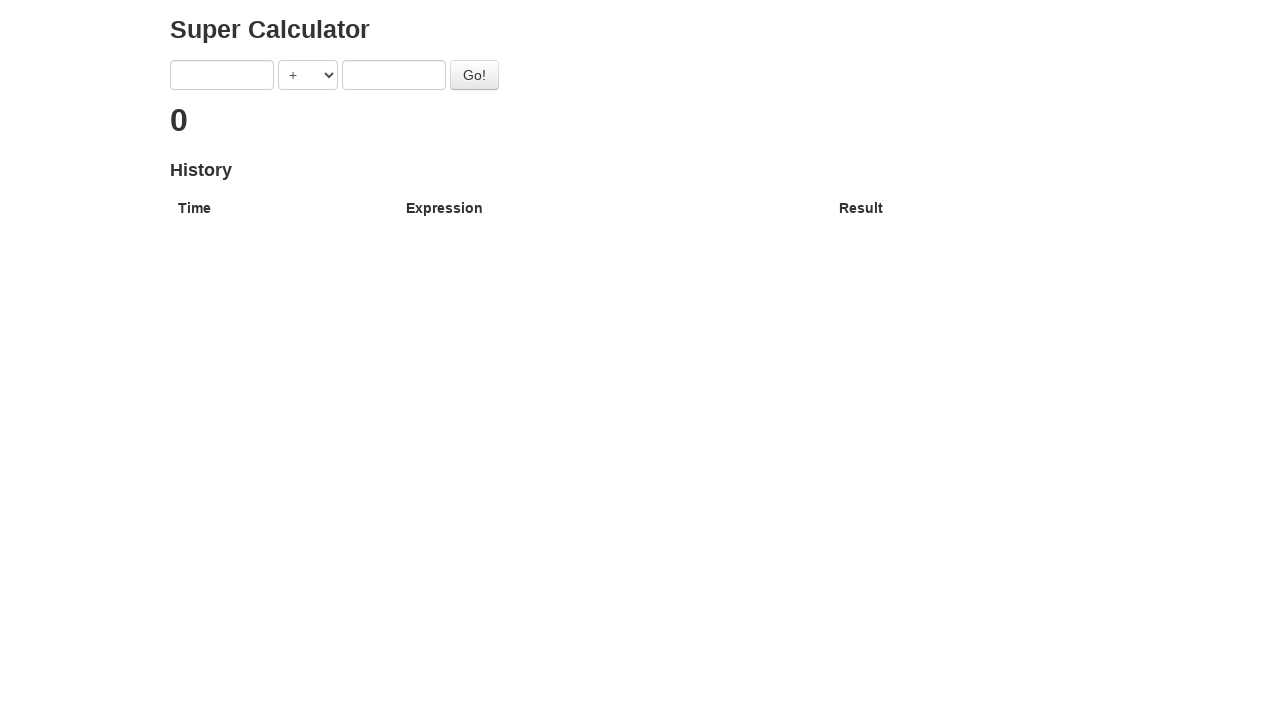

Navigated to Angular calculator demo
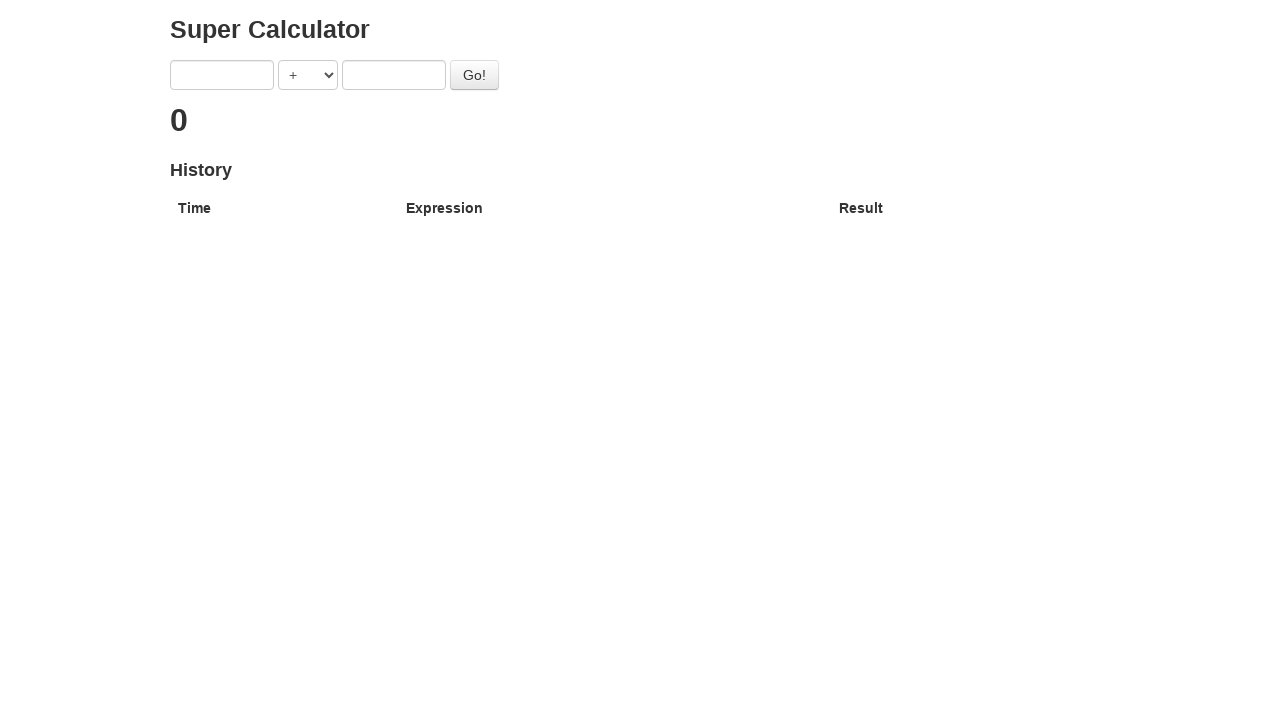

Entered '4' in the first input field on xpath=/html/body/div[1]/div/form/input[1]
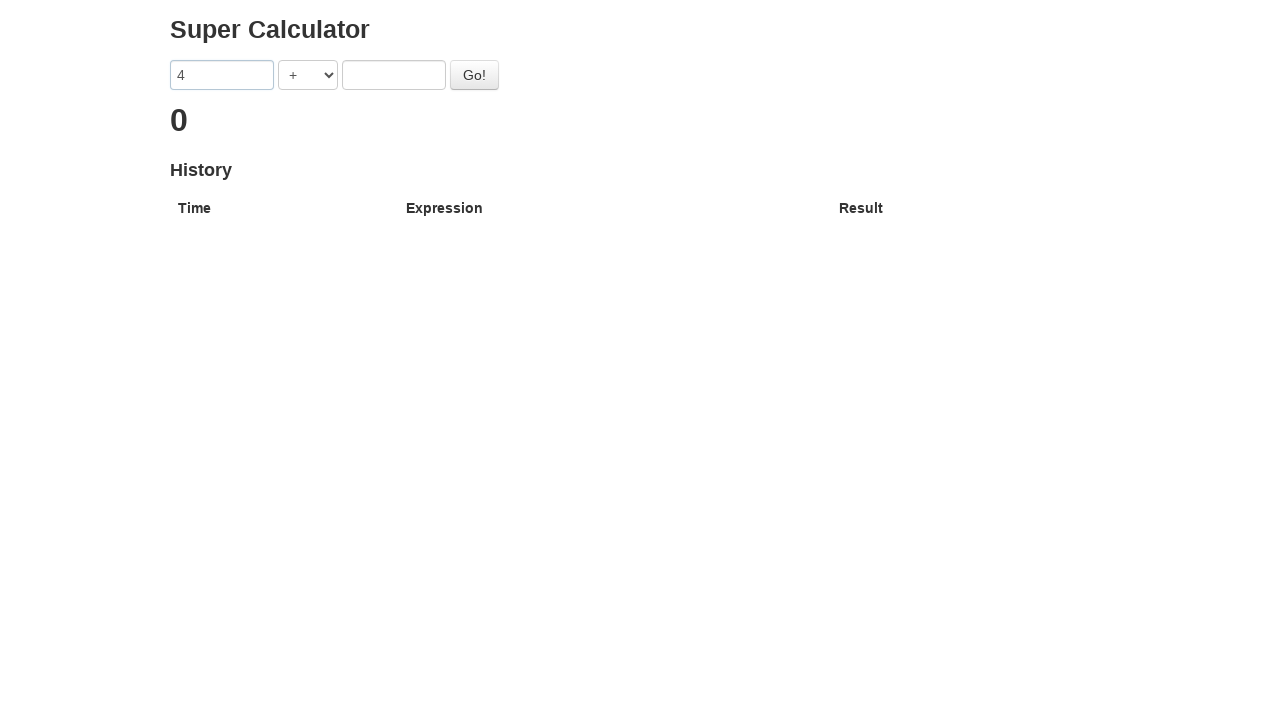

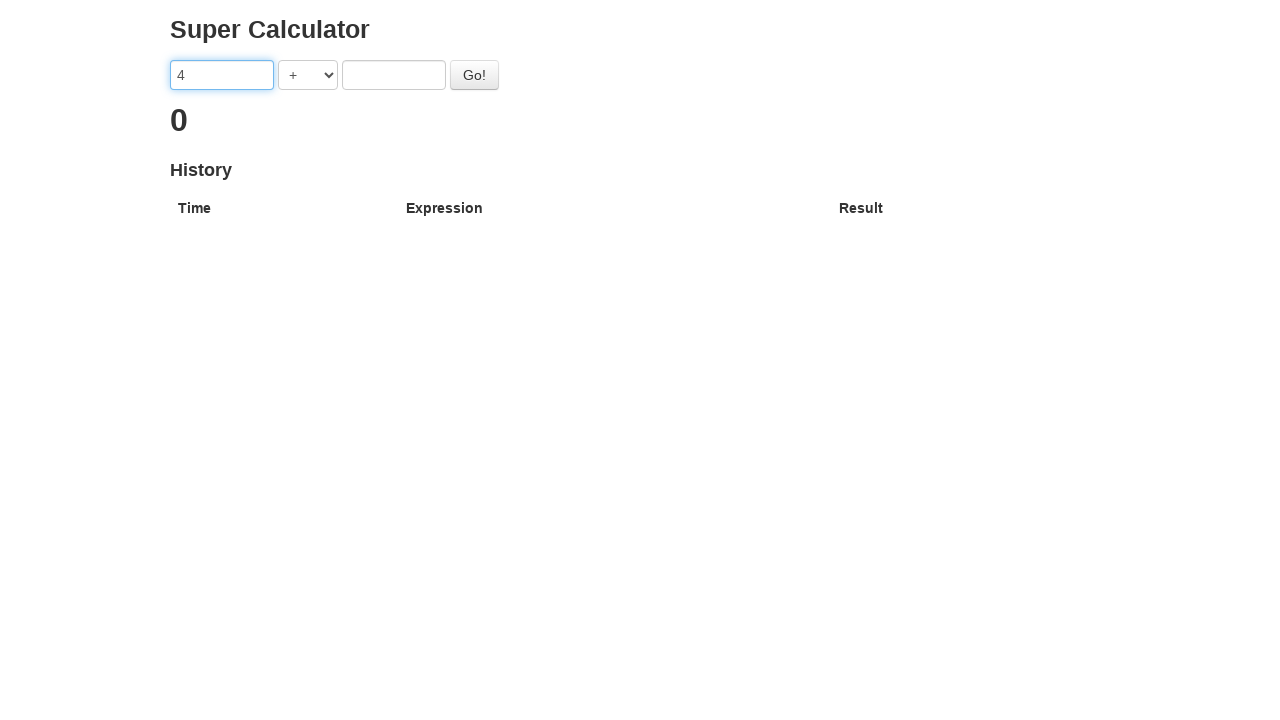